Tests palindrome verification by entering a non-palindrome text and checking the negative result message

Starting URL: https://xndev.com/palindrome

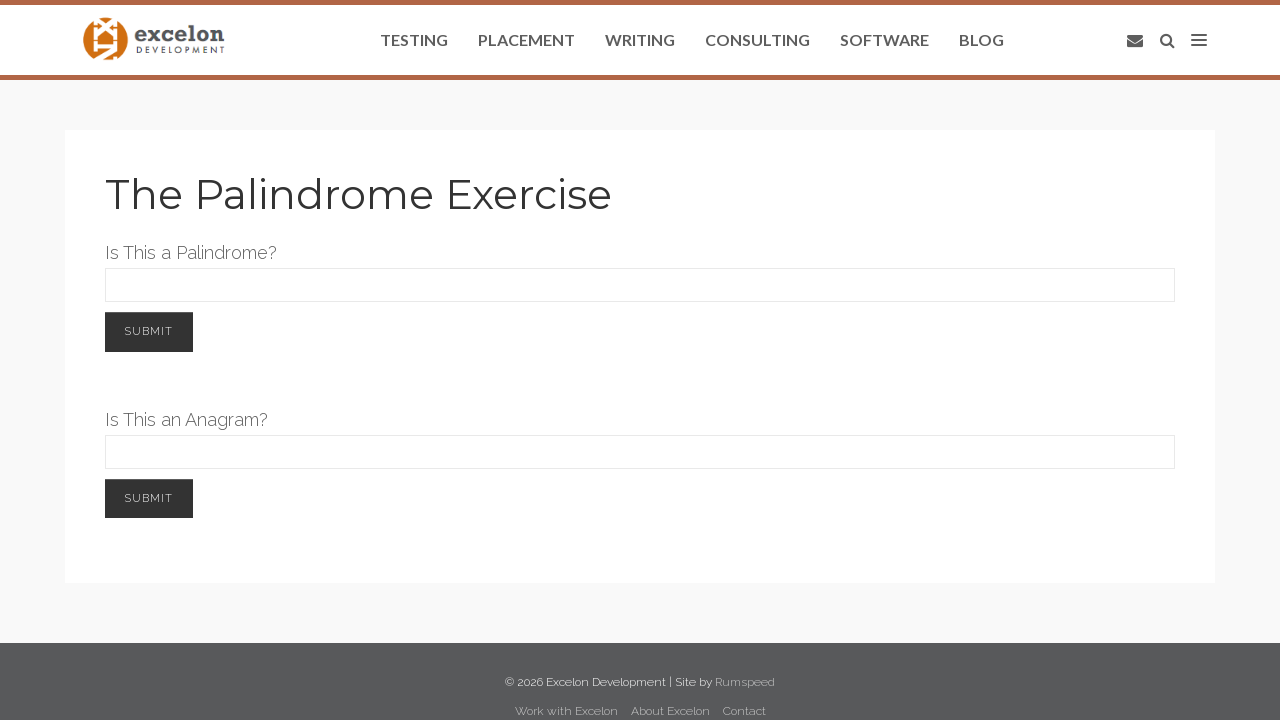

Entered non-palindrome text 'hello' in the word input field on #originalWord
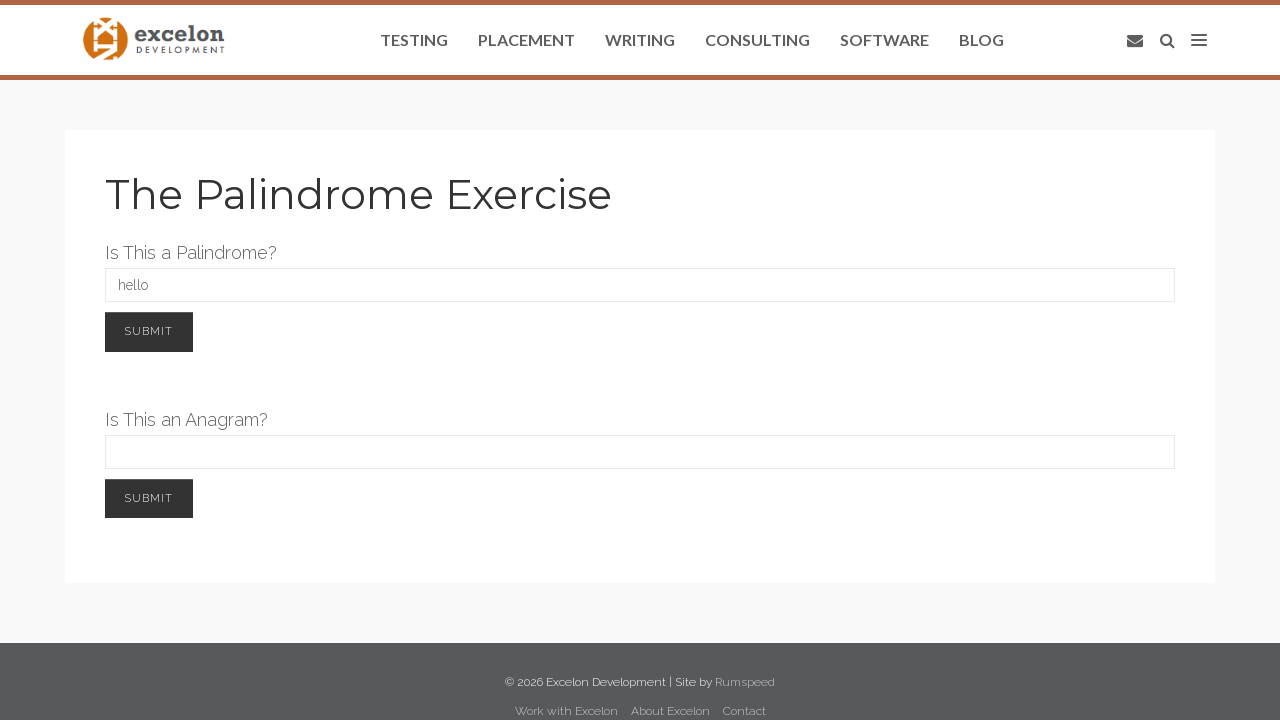

Clicked submit button to check palindrome at (149, 332) on #button1
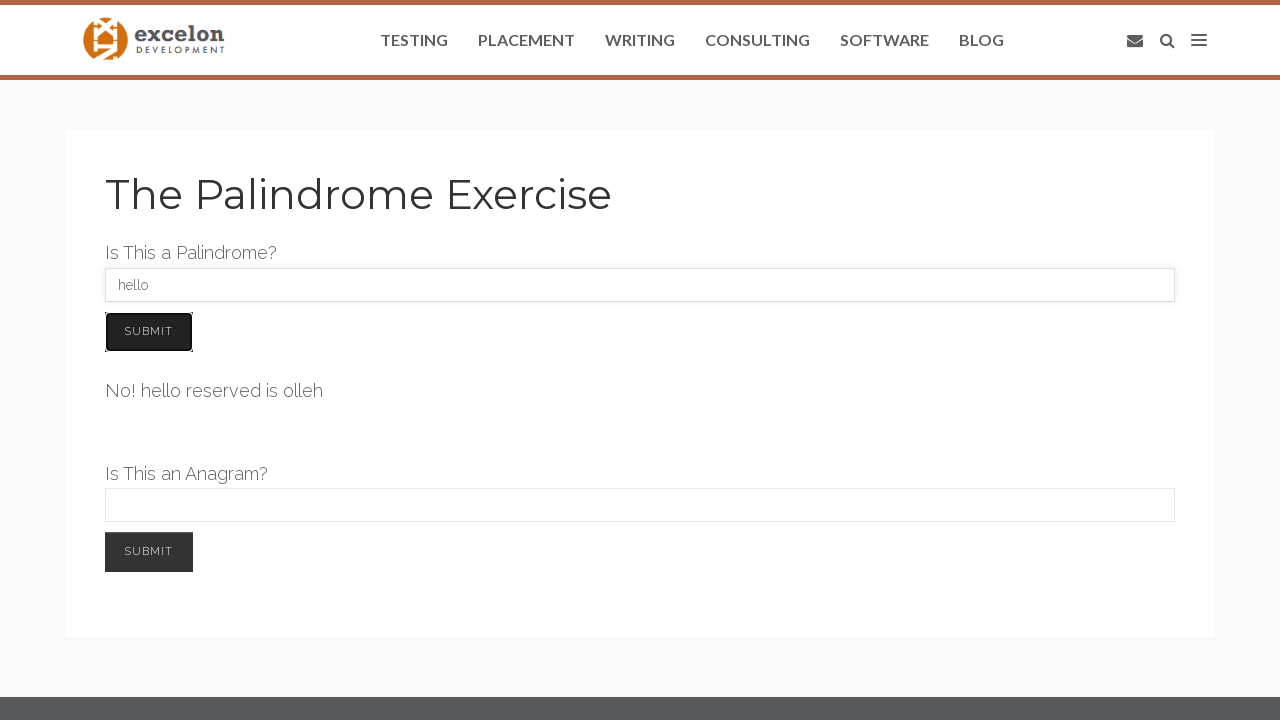

Palindrome result element loaded
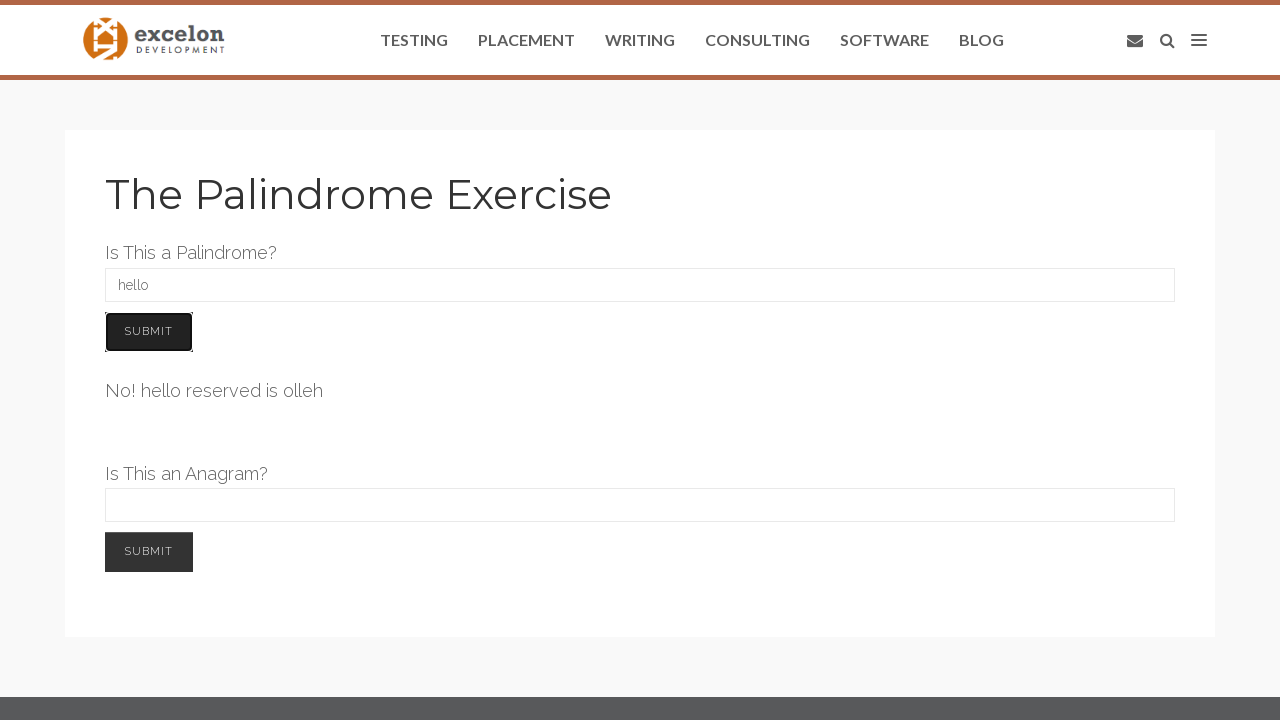

Retrieved result text from palindrome result element
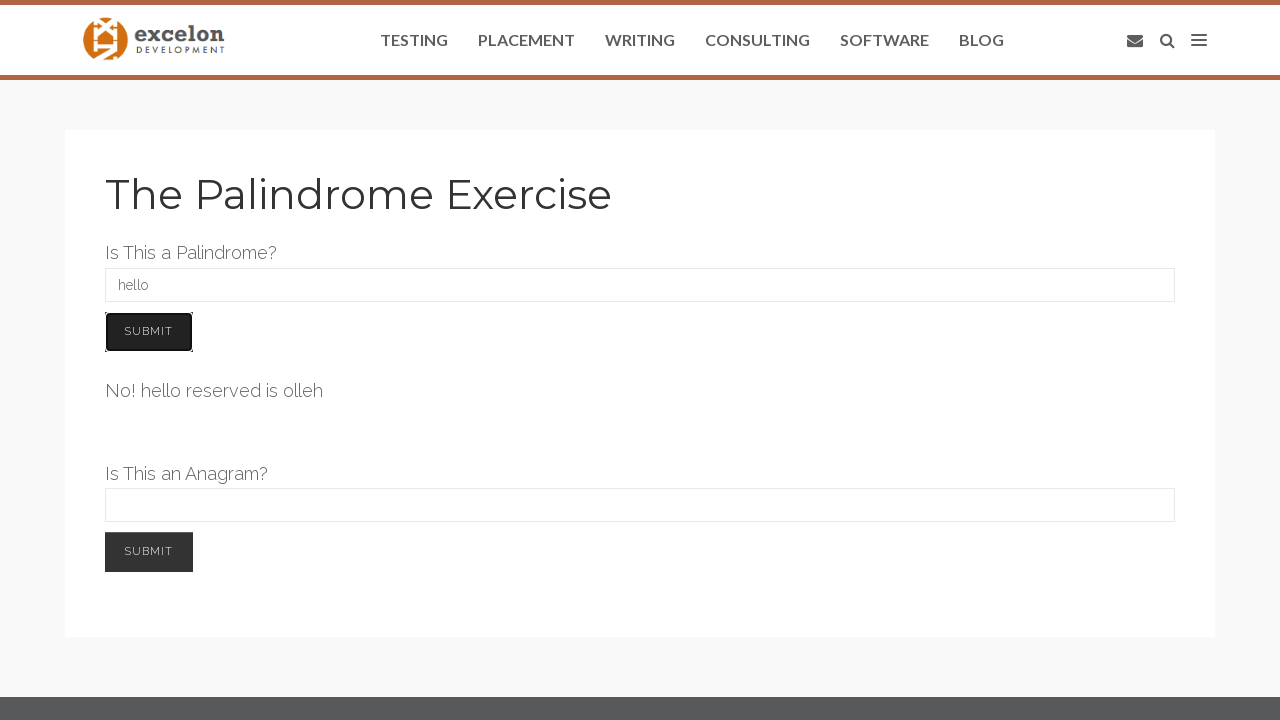

Verified that result contains 'No!' message for non-palindrome
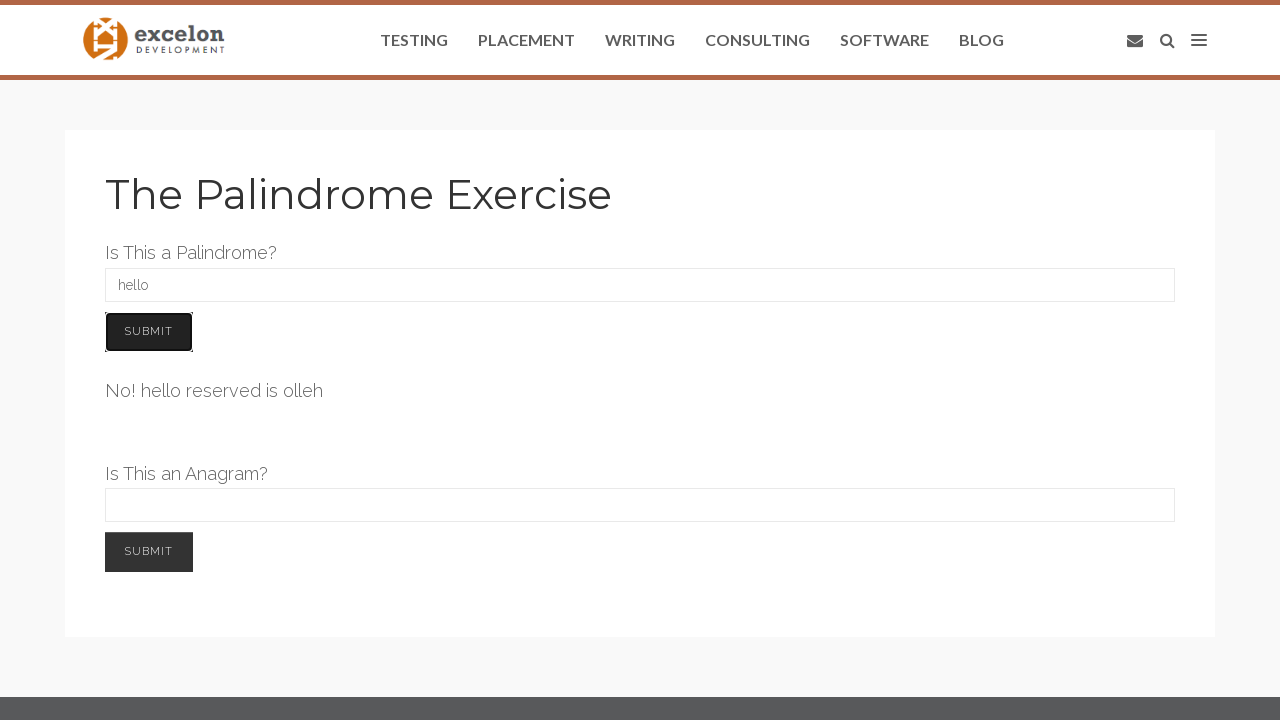

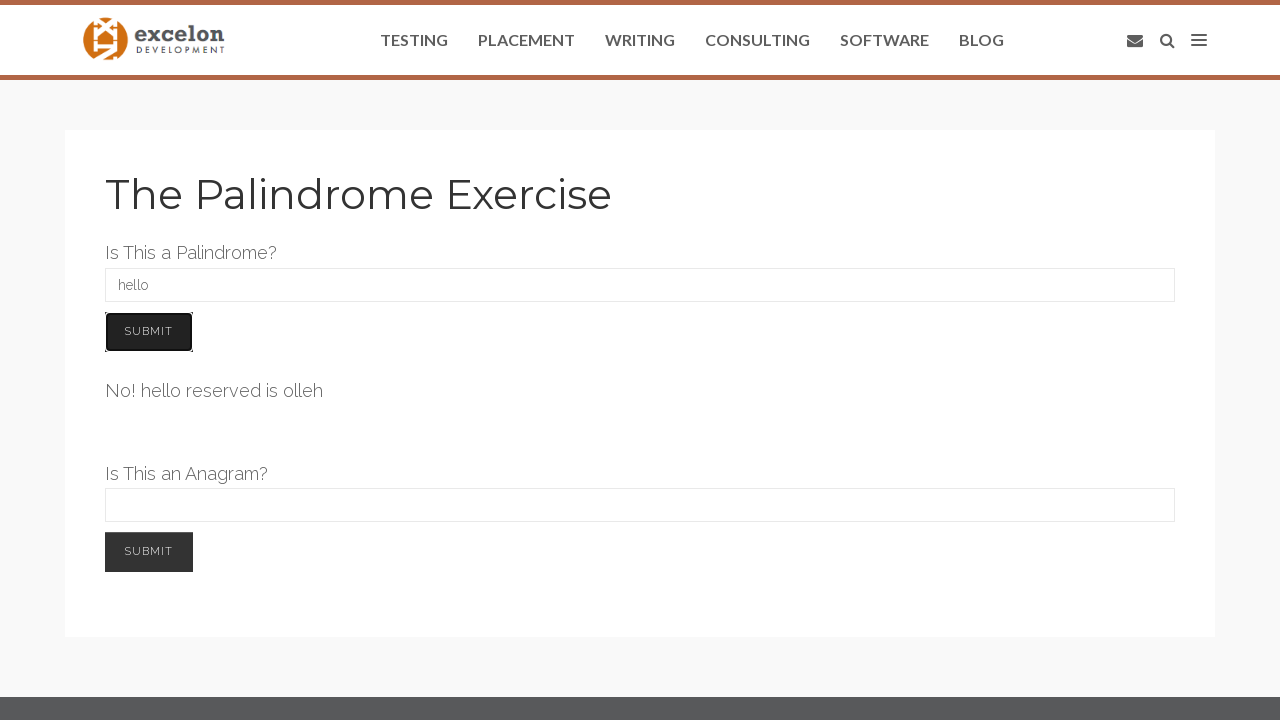